Tests cart functionality including adding multiple products, removing items, using undo, updating quantities, and attempting to apply an empty coupon

Starting URL: https://practice.automationtesting.in/

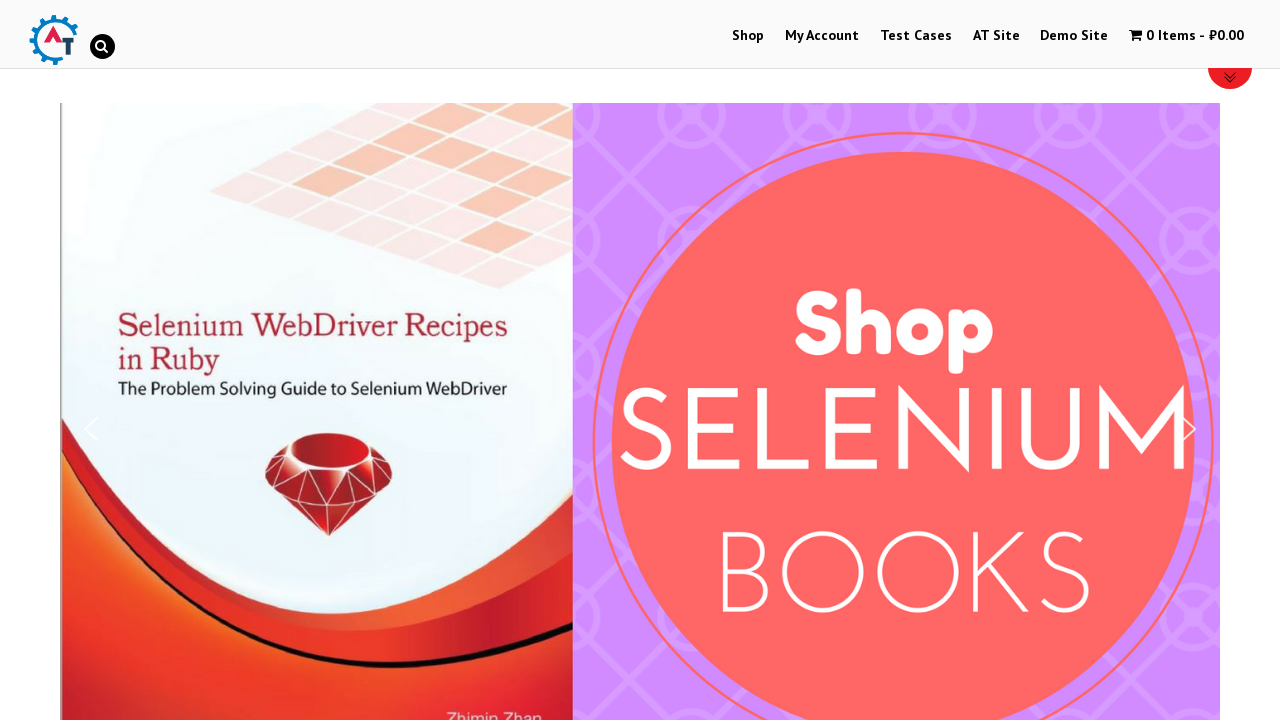

Clicked on Shop menu at (748, 36) on #menu-item-40
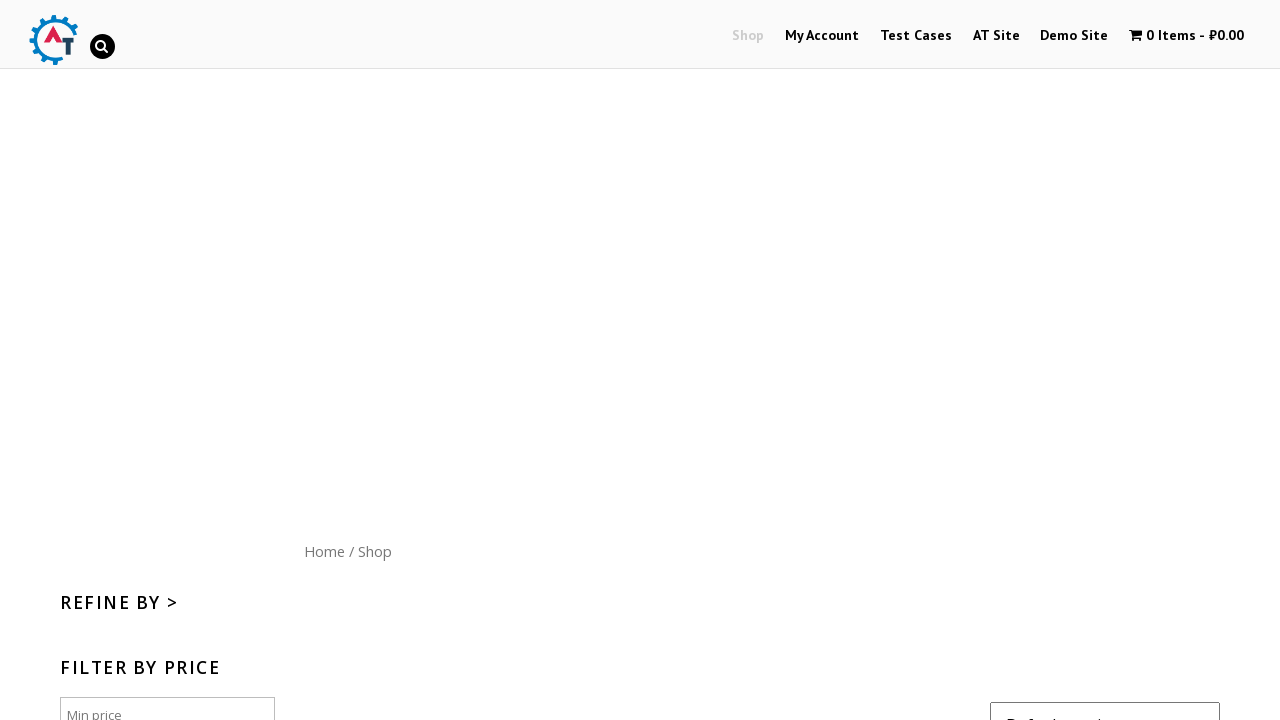

Scrolled down 300 pixels to view products
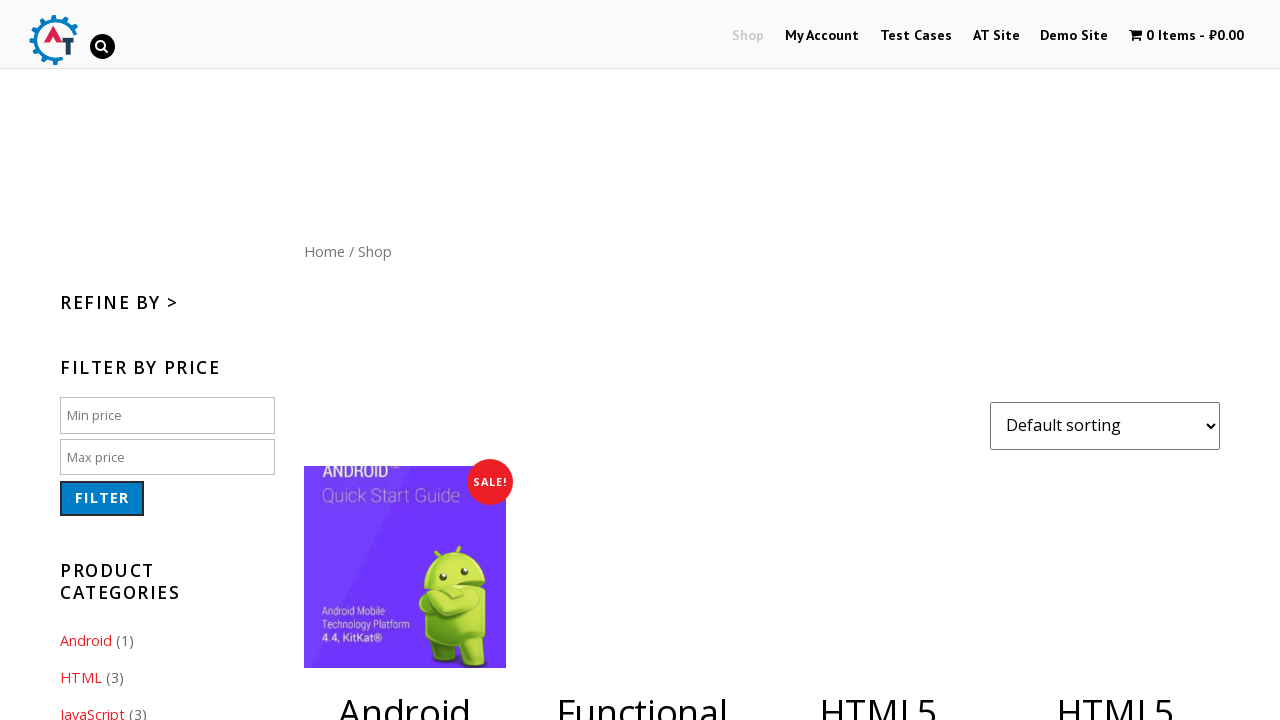

Clicked 'Add to cart' for first product (ID: 182) at (1115, 361) on [data-product_id='182']
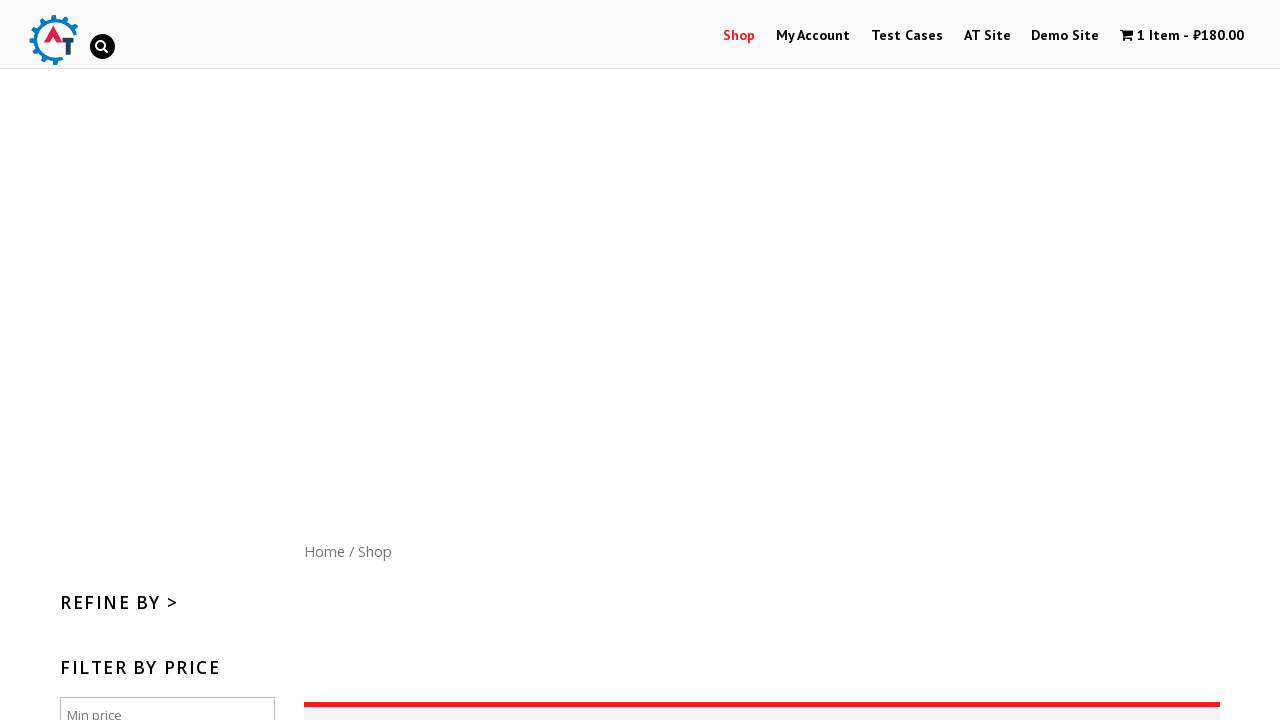

Waited 2 seconds for first product to be added to cart
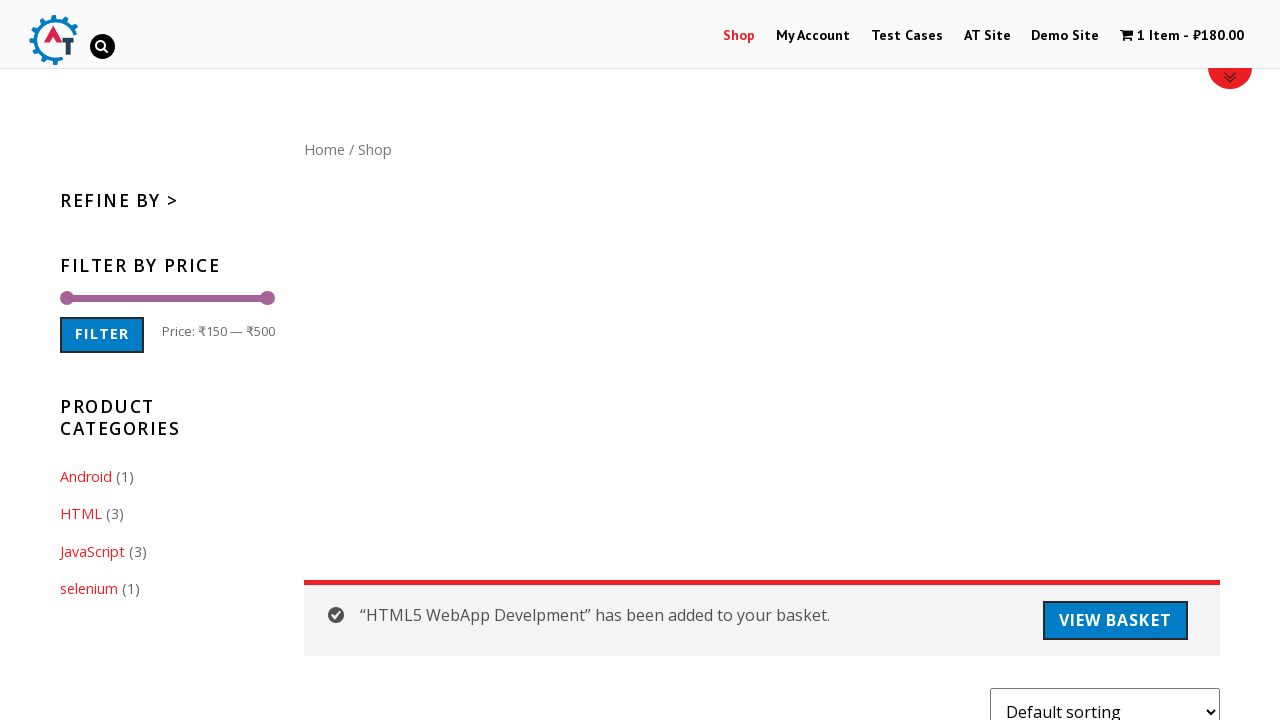

Clicked 'Add to cart' for second product (ID: 180) at (878, 361) on [data-product_id='180']
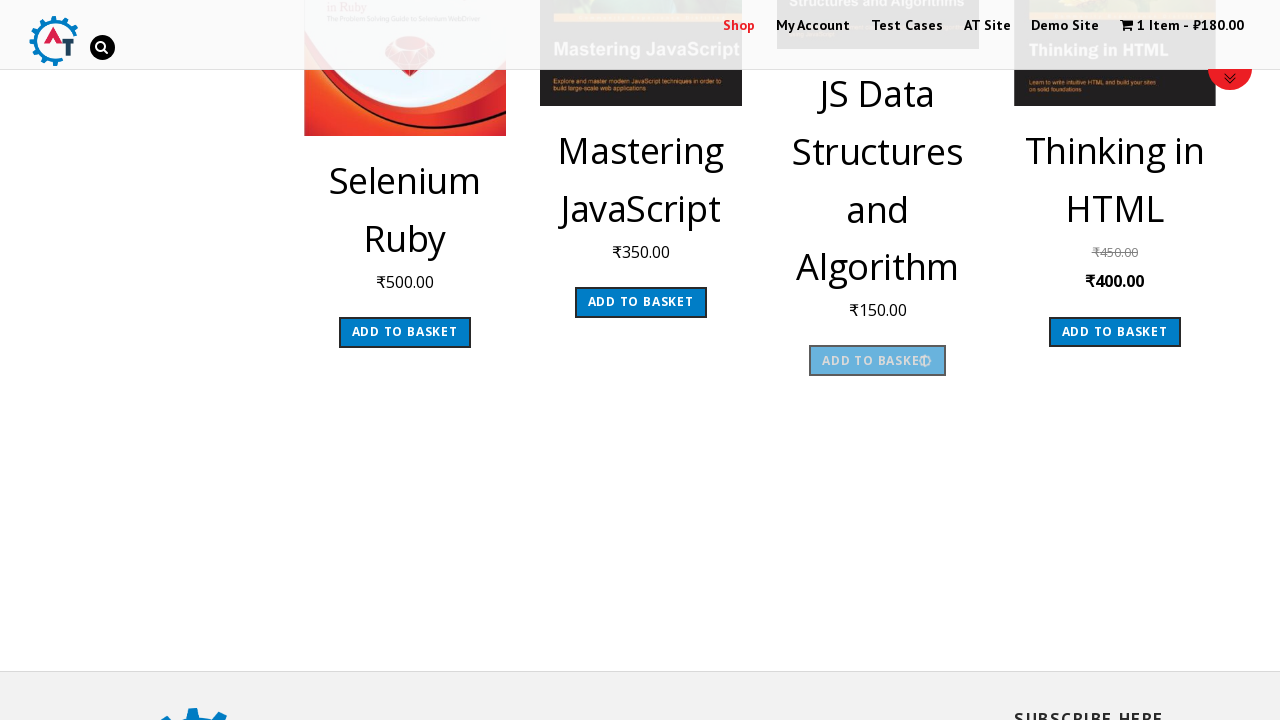

Waited 2 seconds for second product to be added to cart
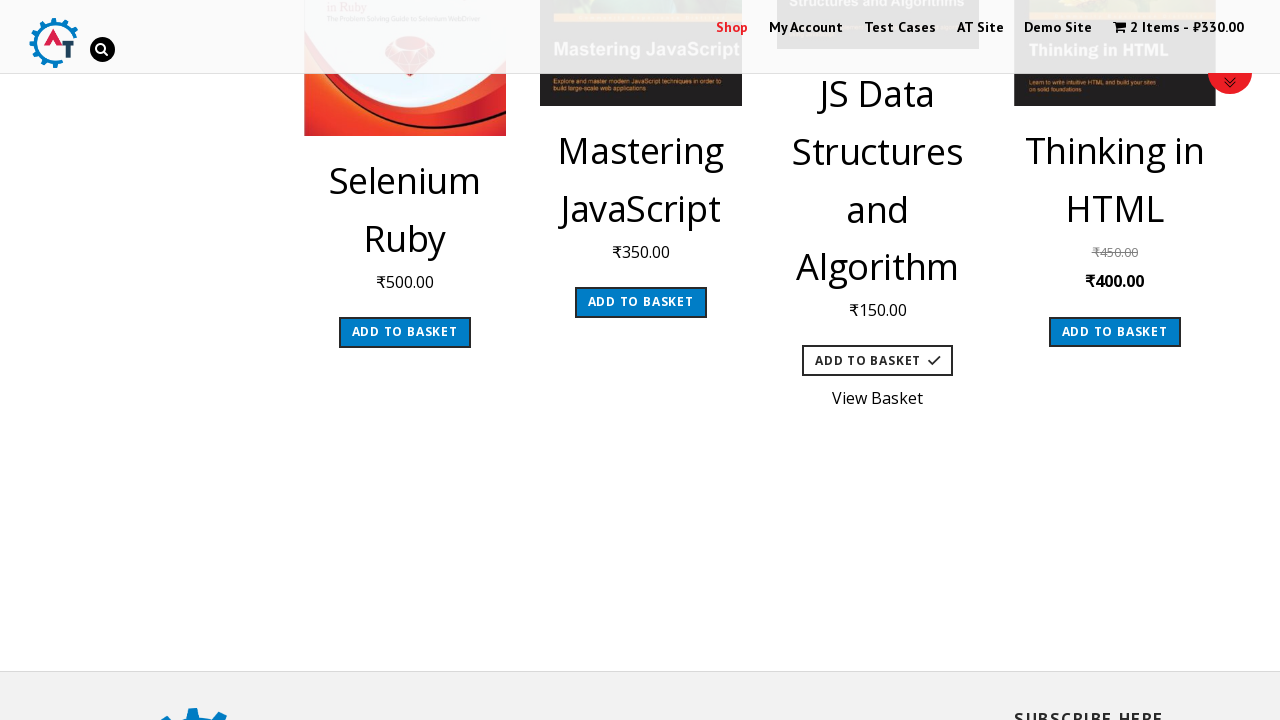

Clicked on cart menu to view cart contents at (1178, 28) on .wpmenucart-contents
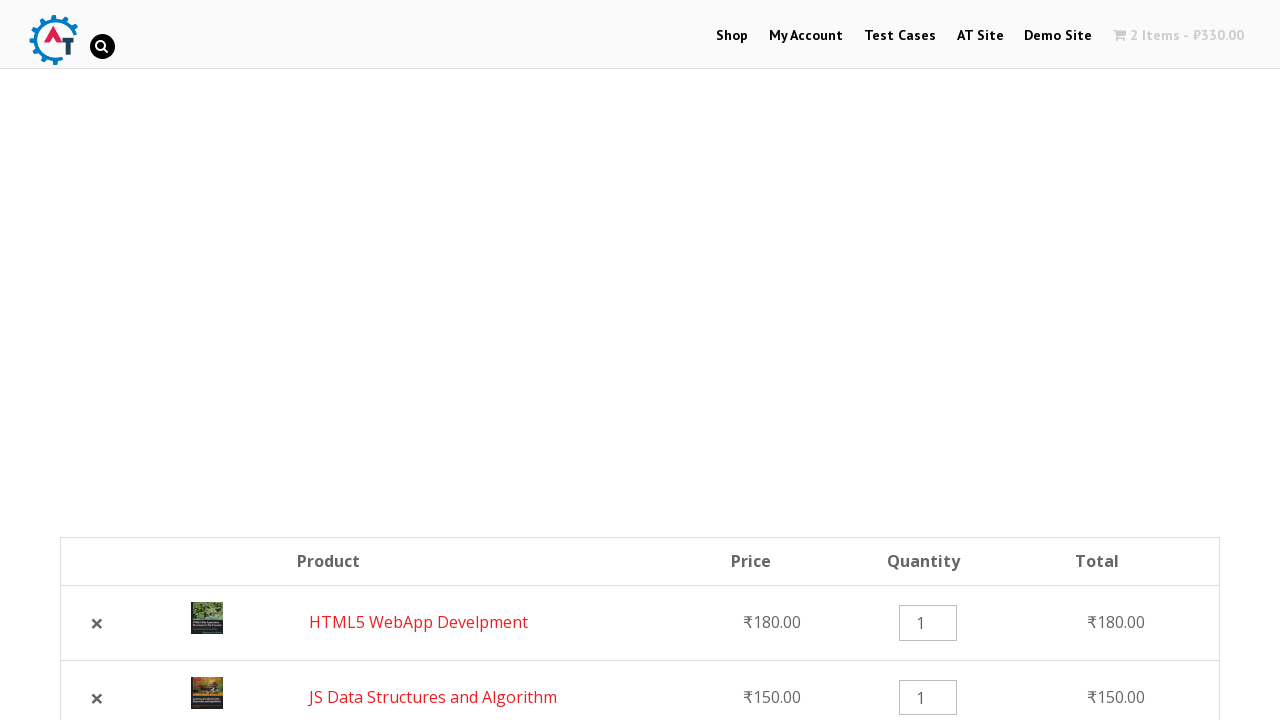

Waited 2 seconds for cart page to load
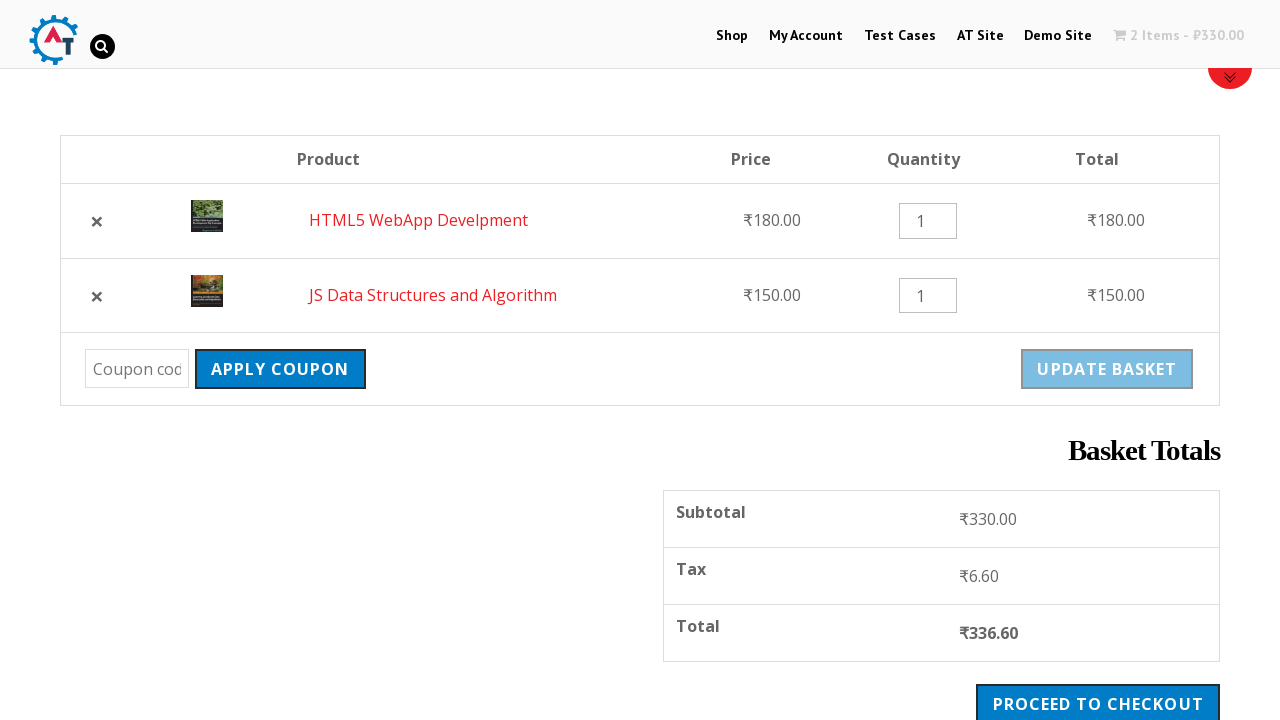

Clicked remove button for second product (ID: 180) at (97, 296) on [data-product_id='180']
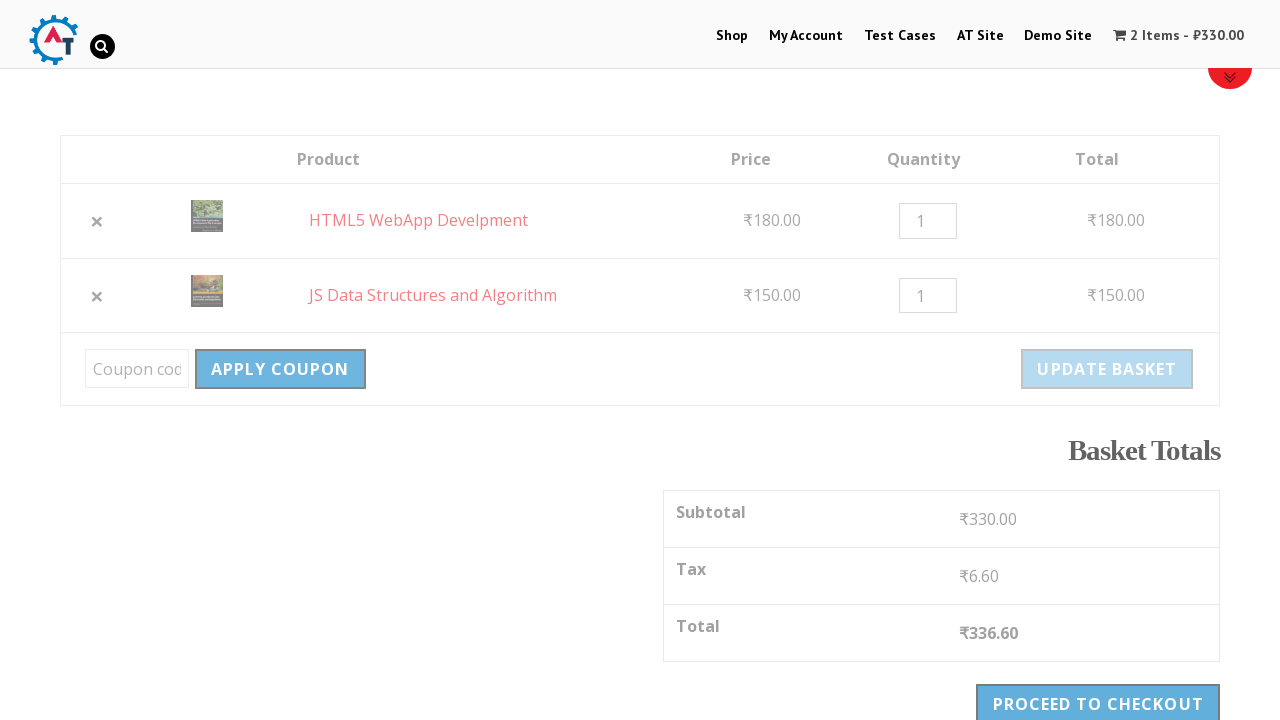

Clicked Undo to restore the removed product at (465, 170) on text=Undo?
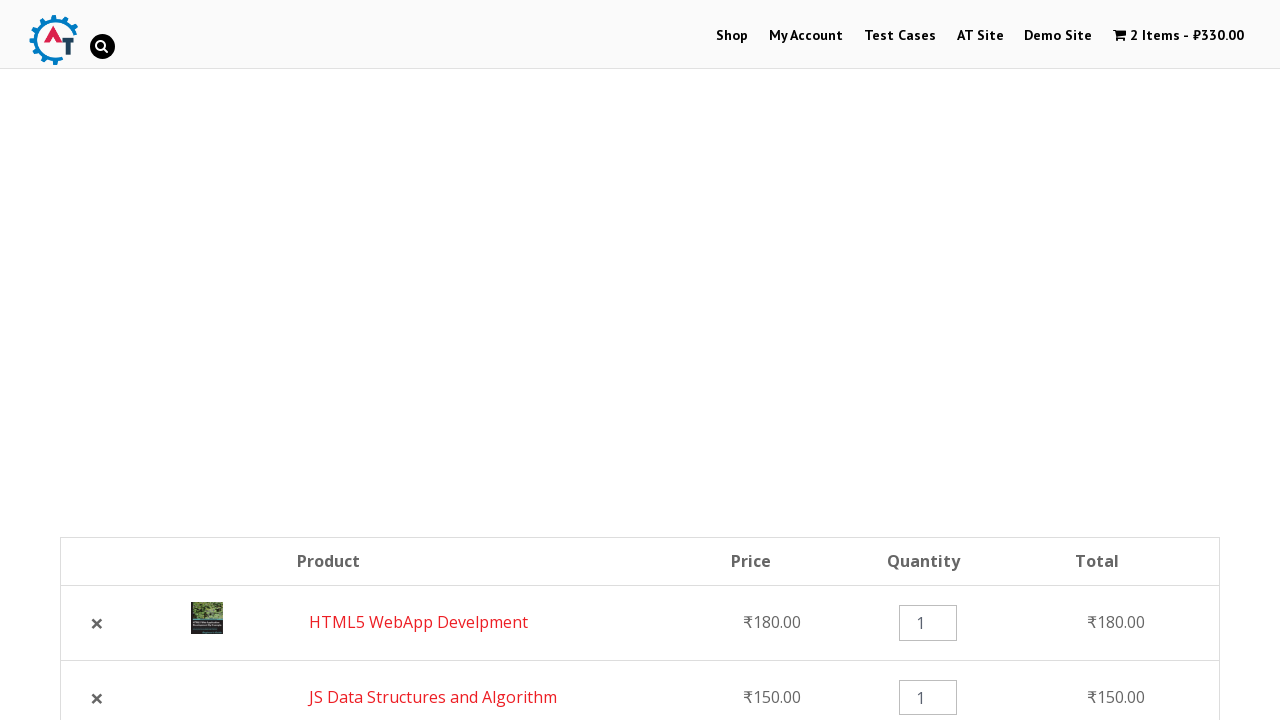

Updated product quantity to 3 on [name='cart[045117b0e0a11a242b9765e79cbf113f][qty]']
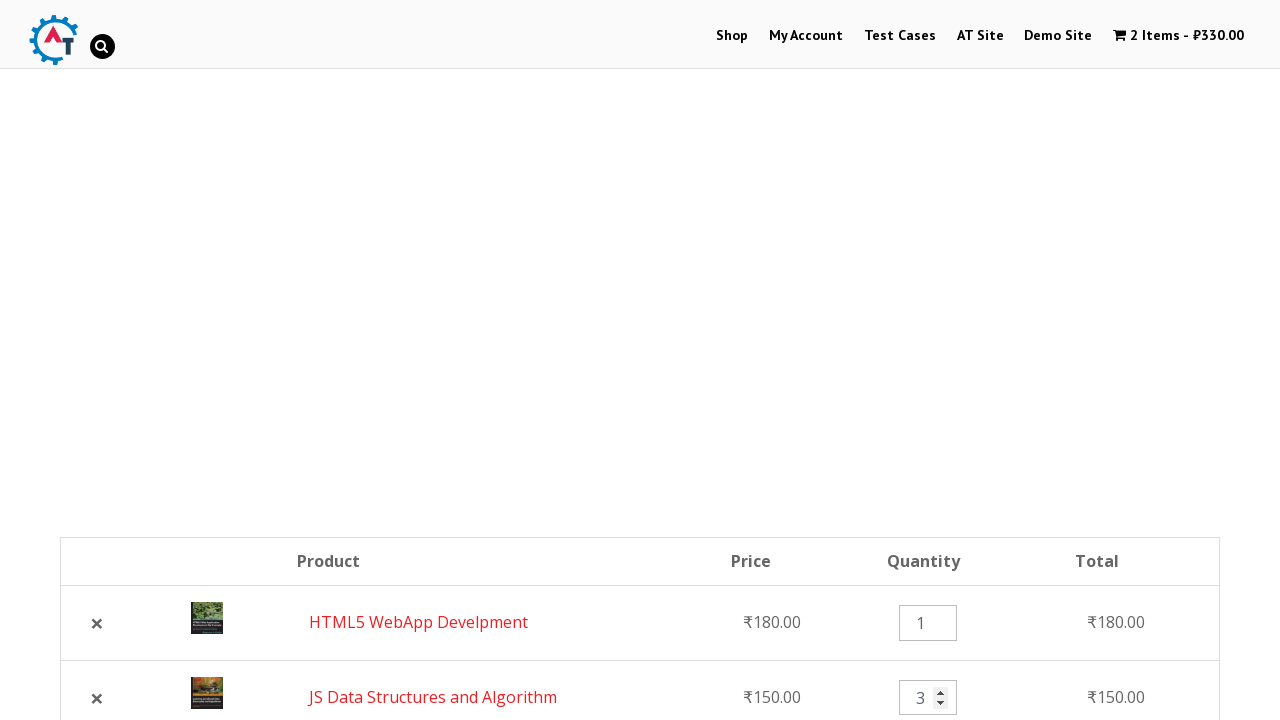

Clicked 'Update Basket' button to apply quantity change at (1107, 360) on [value='Update Basket']
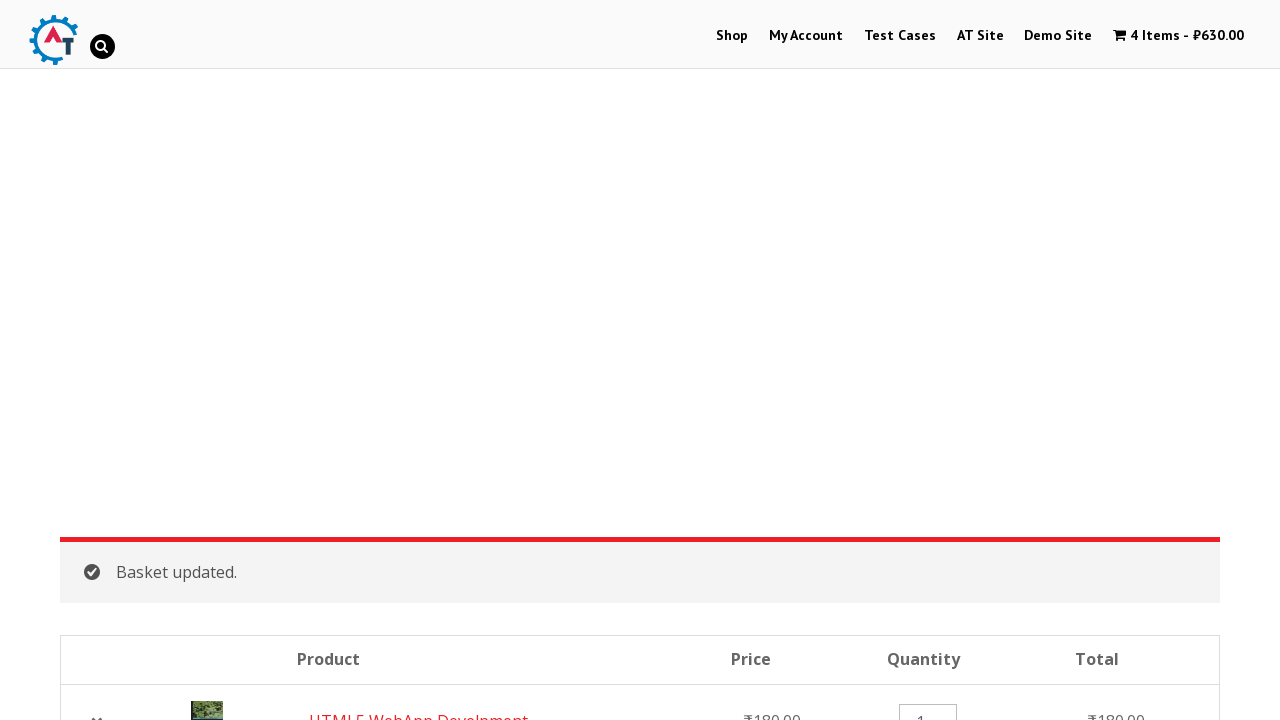

Waited 2 seconds for basket update to process
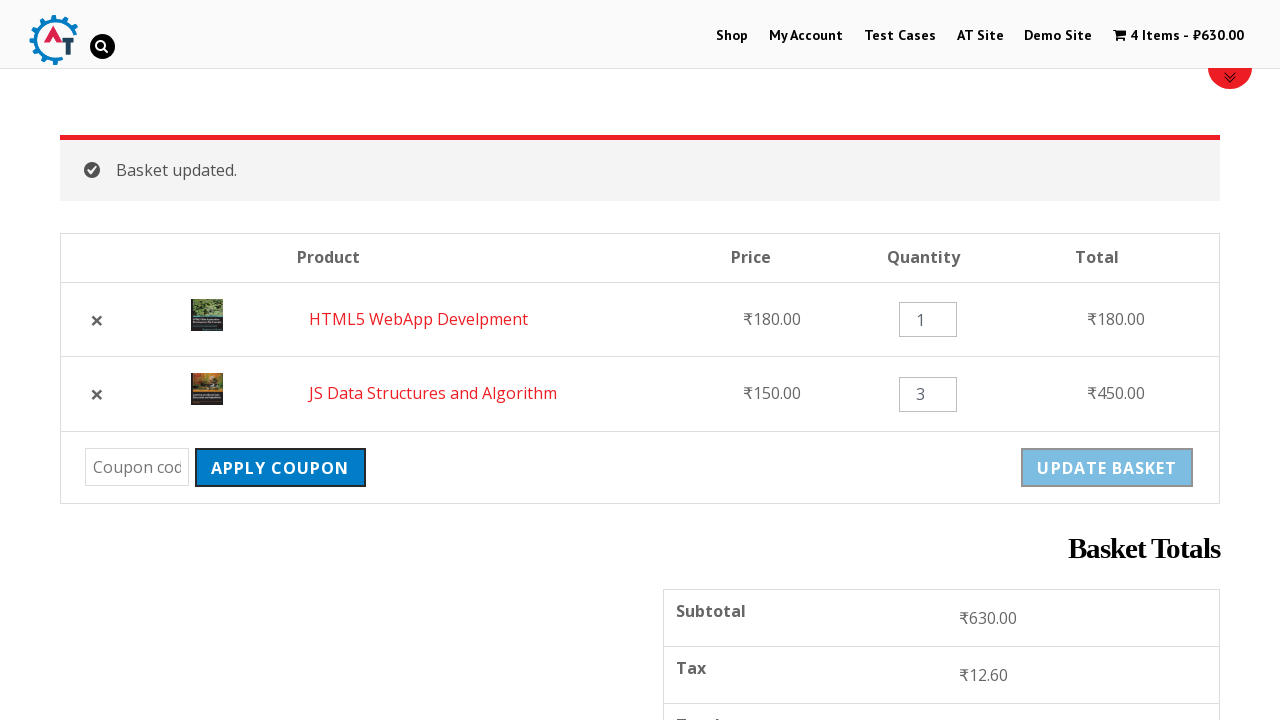

Clicked 'Apply Coupon' button without entering a coupon code at (280, 468) on [name='apply_coupon']
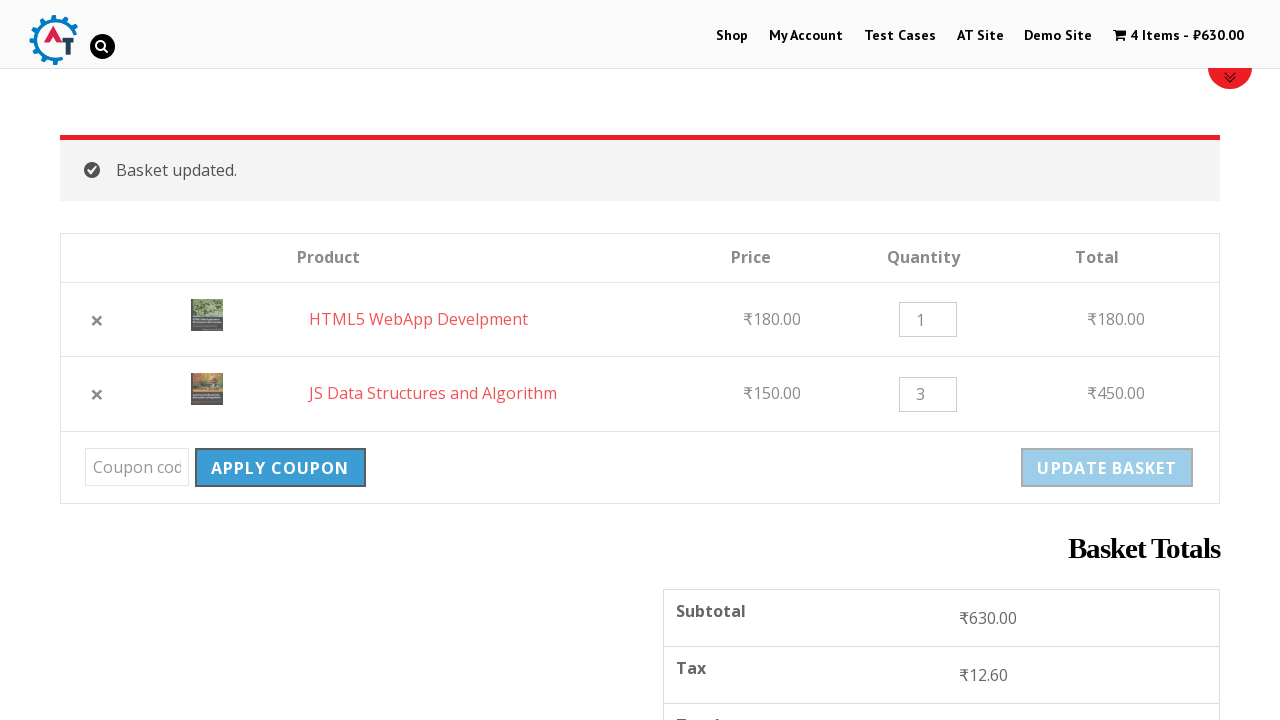

Error message appeared for empty coupon code
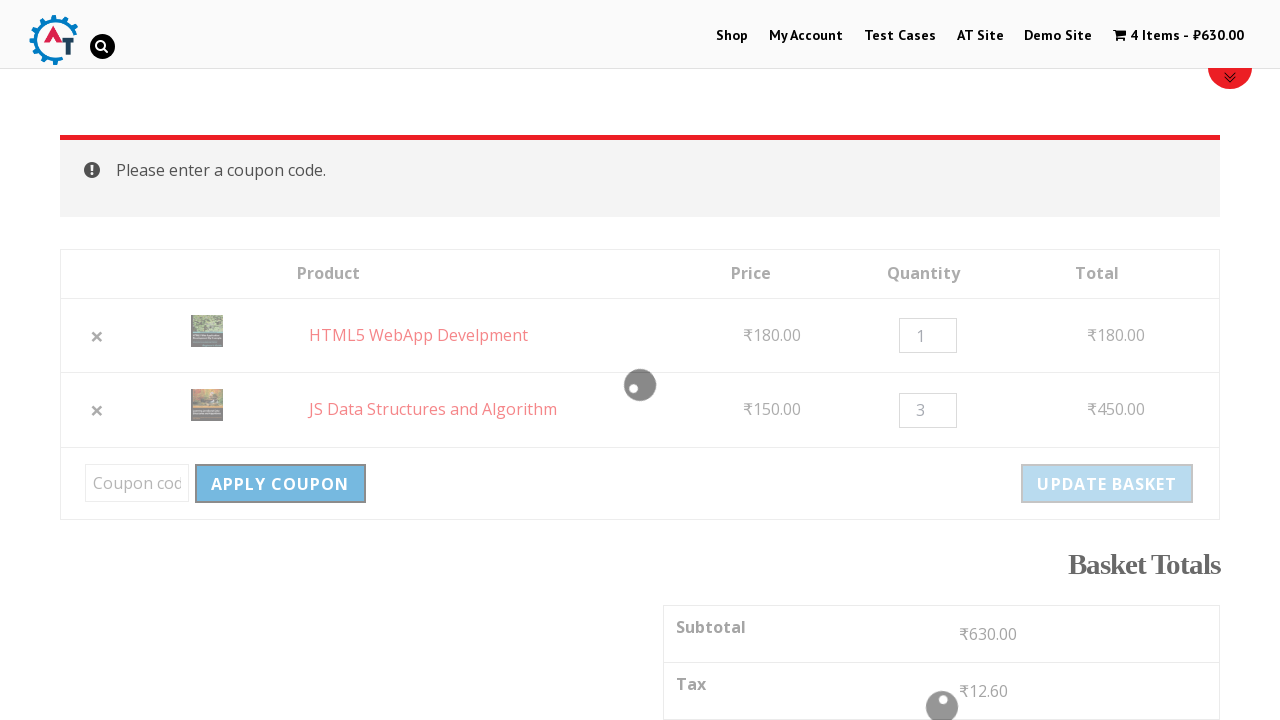

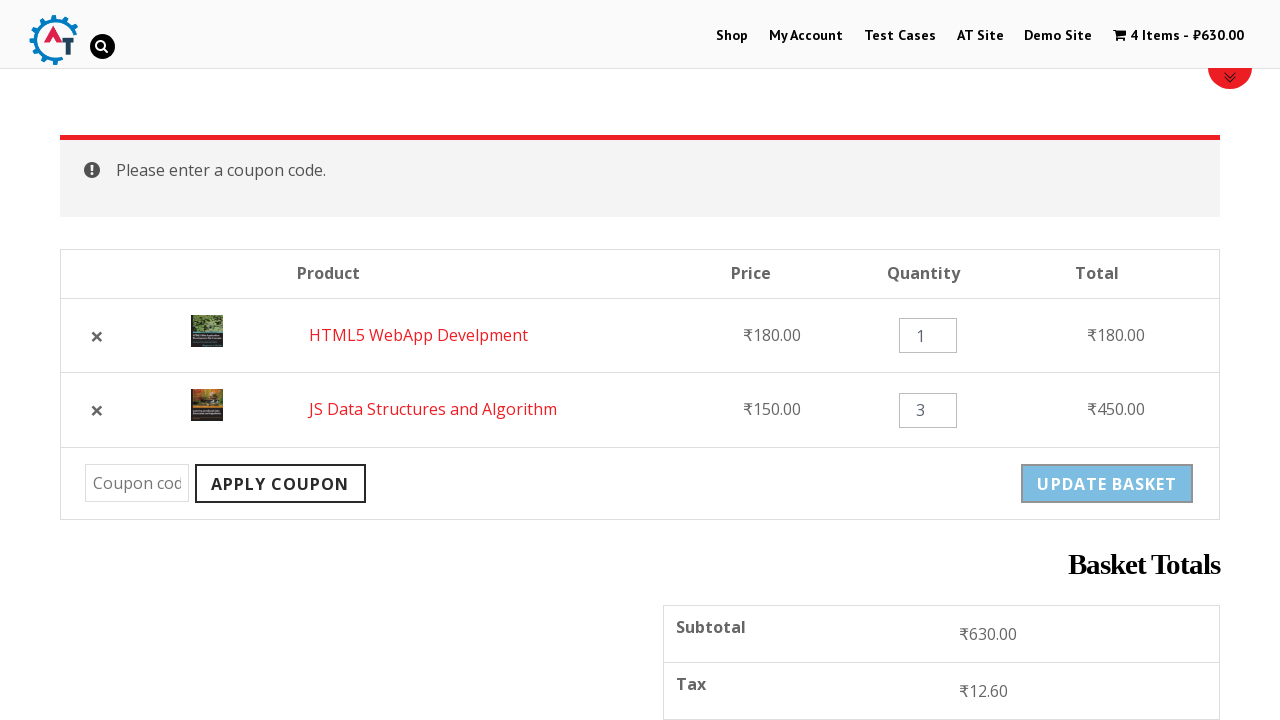